Tests the registration form page using soft assertions by verifying the page title and selecting "SDET" from the job title dropdown by index.

Starting URL: https://practice.cydeo.com/registration_form

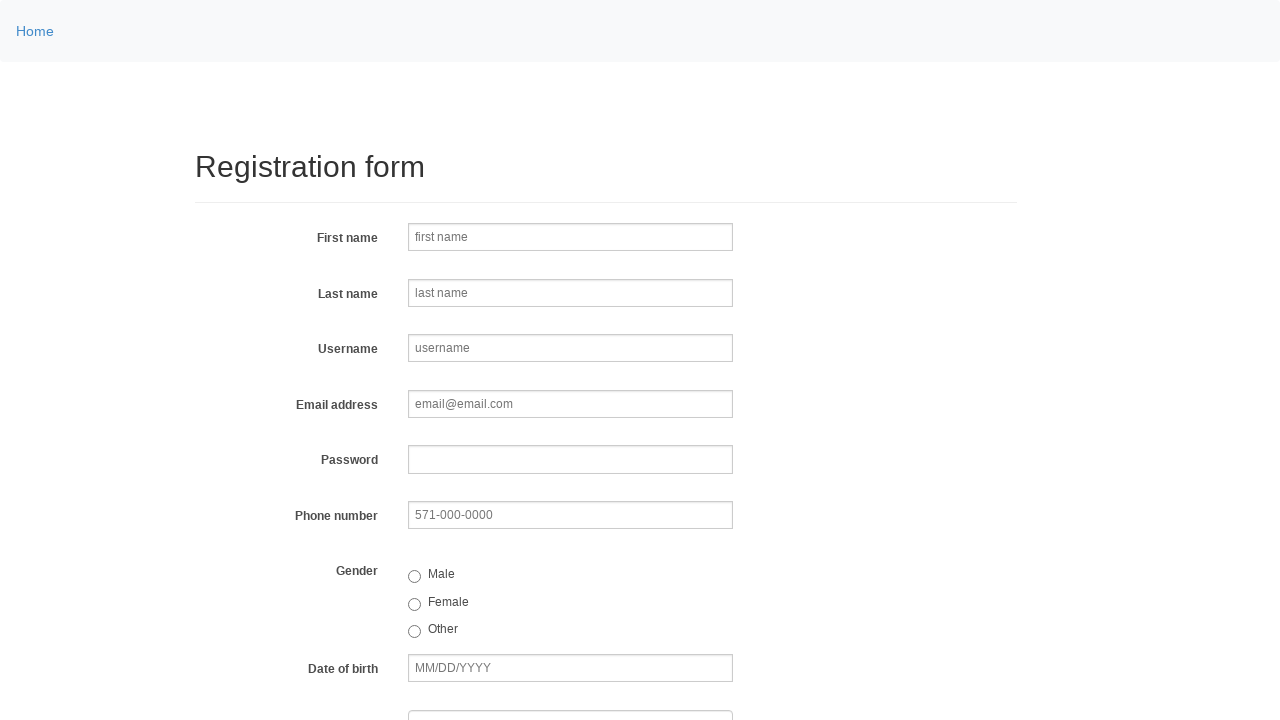

Retrieved page title
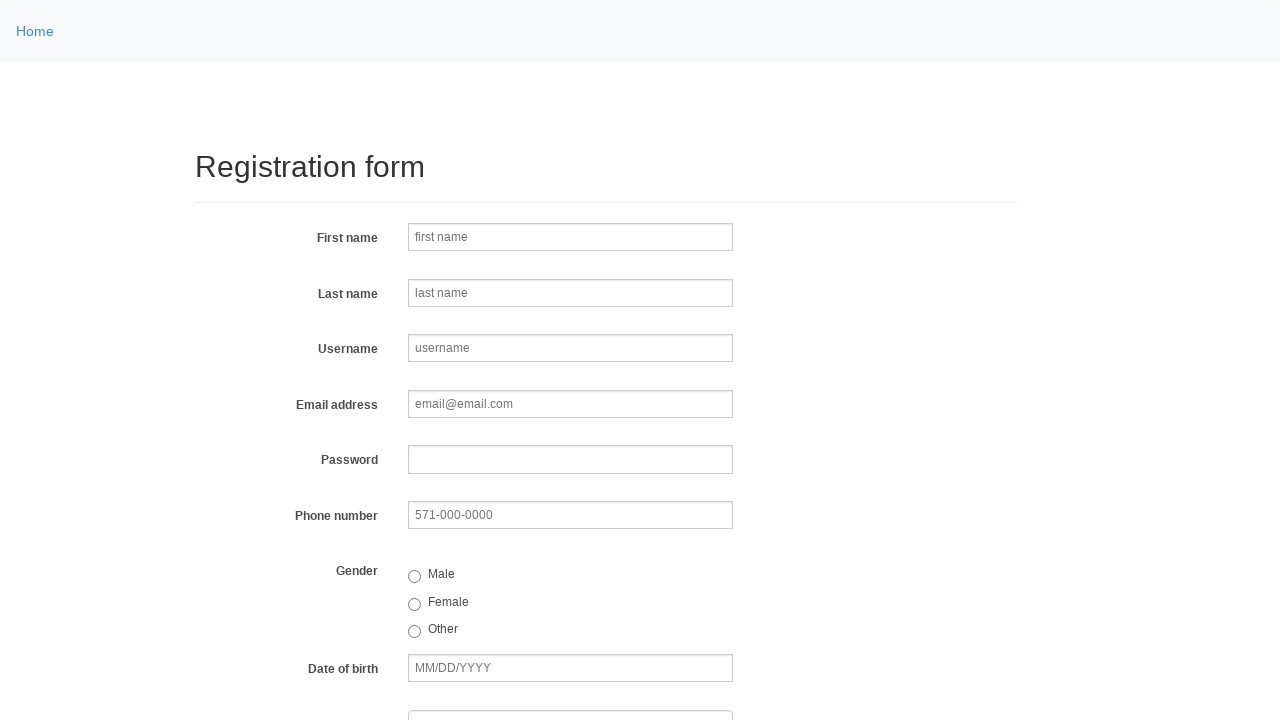

Soft assertion: page title is 'Registration Form', expected 'Registration Form' - matches: True
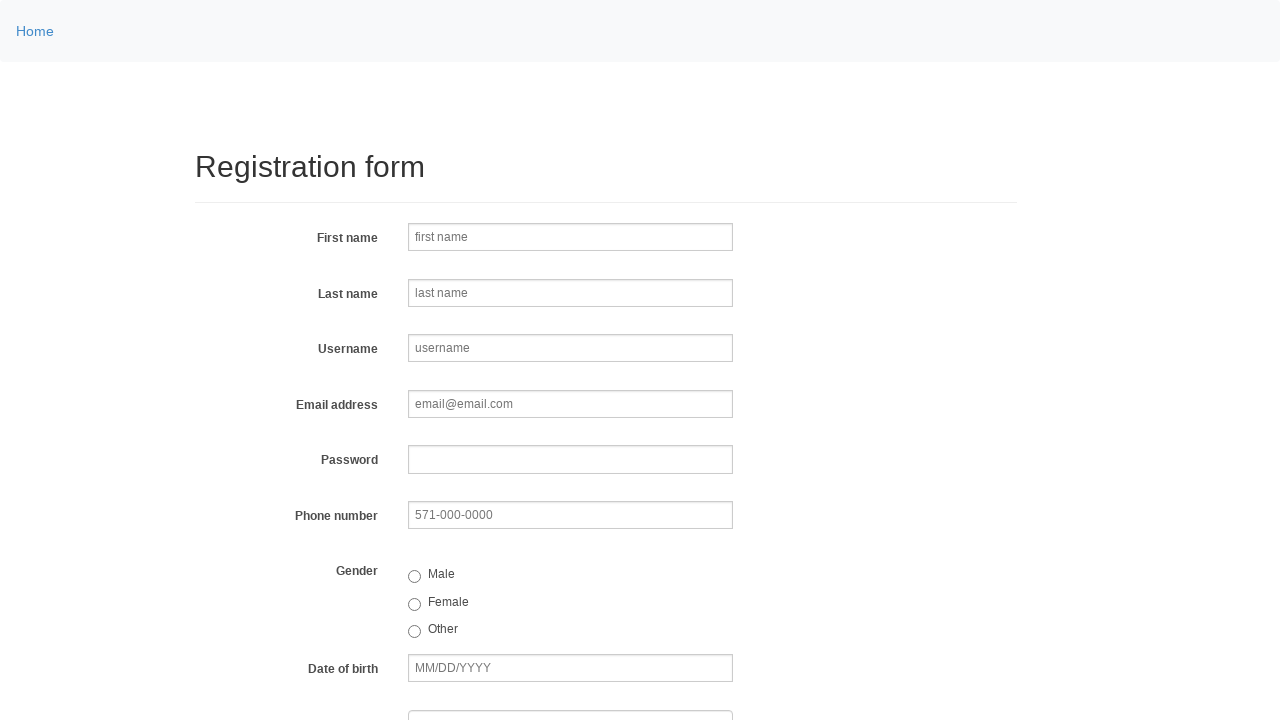

Printed soft assertion check message
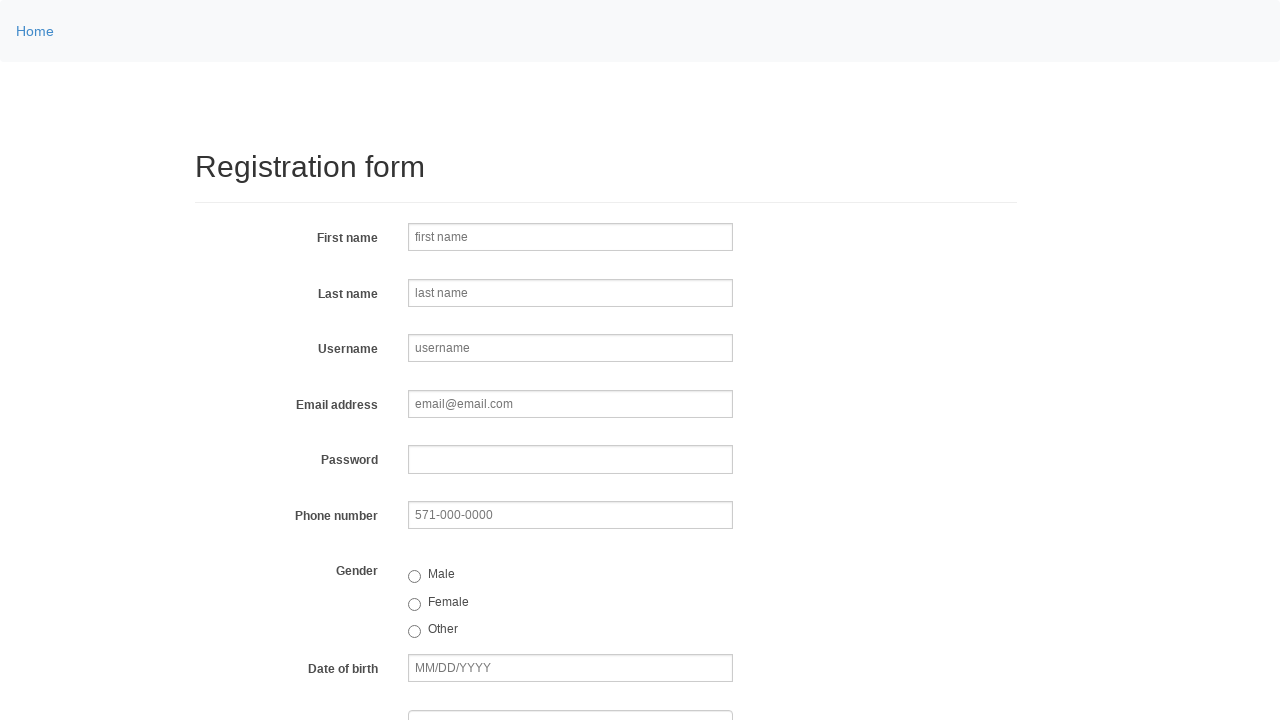

Selected 'SDET' from job title dropdown by index 4 on select[name='job_title']
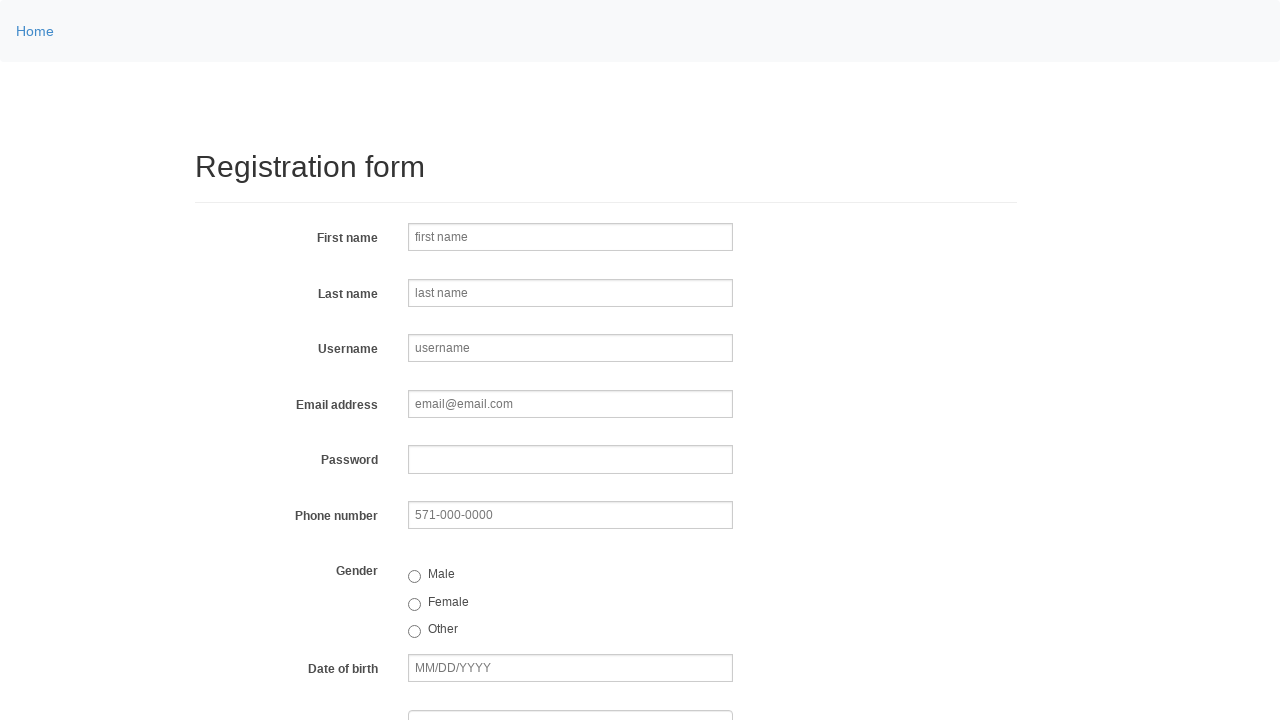

Retrieved selected job title text
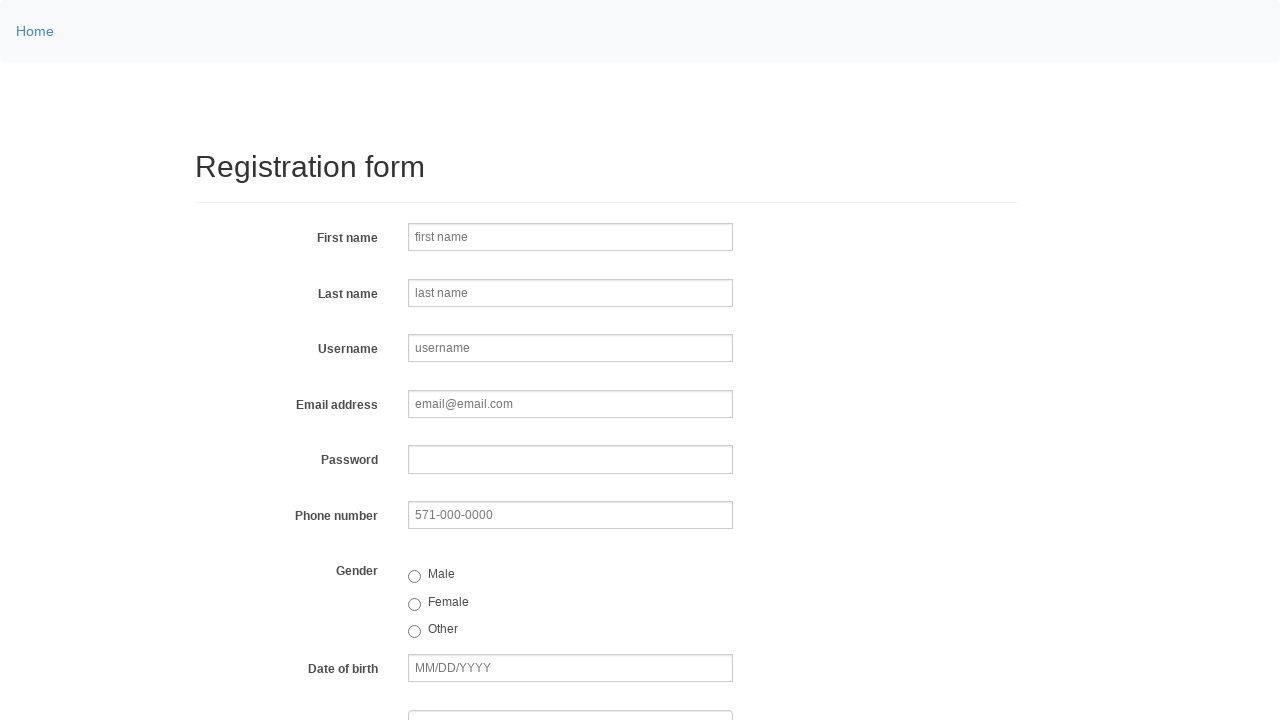

Soft assertion: selected job title is 'SDET', expected 'SDET' - matches: True
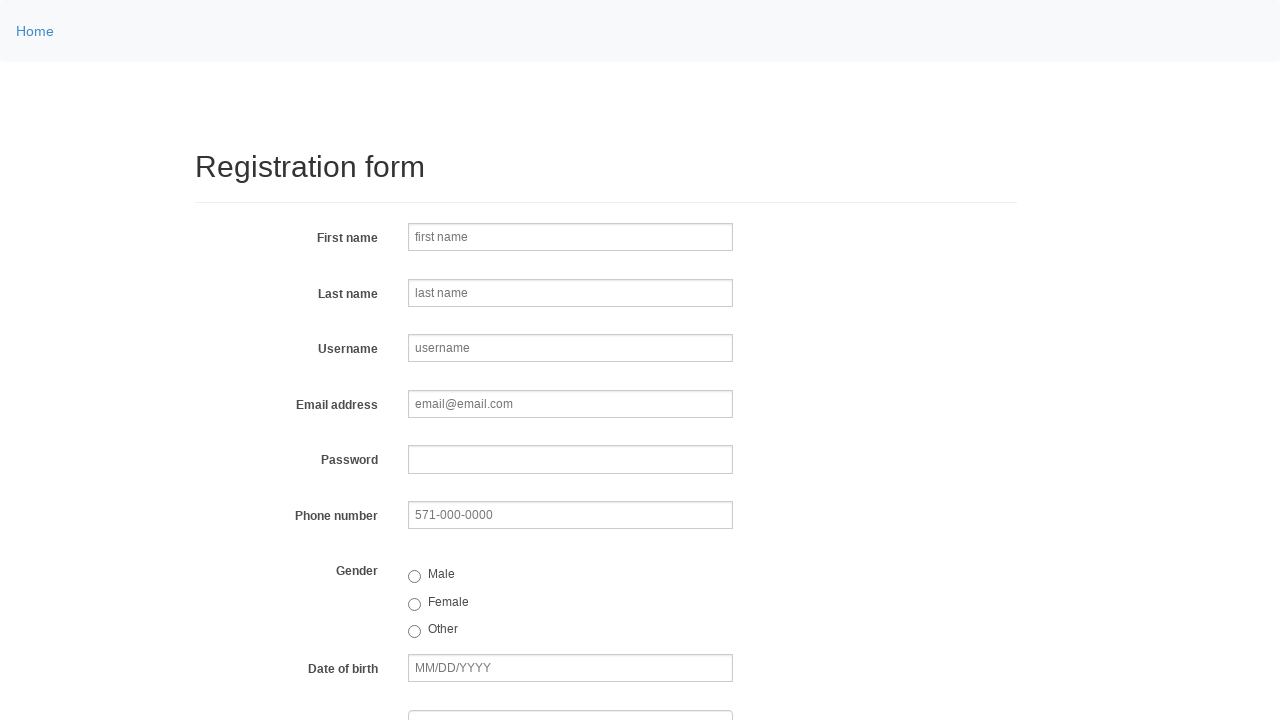

Final assertion passed: both page title and job title selection are correct
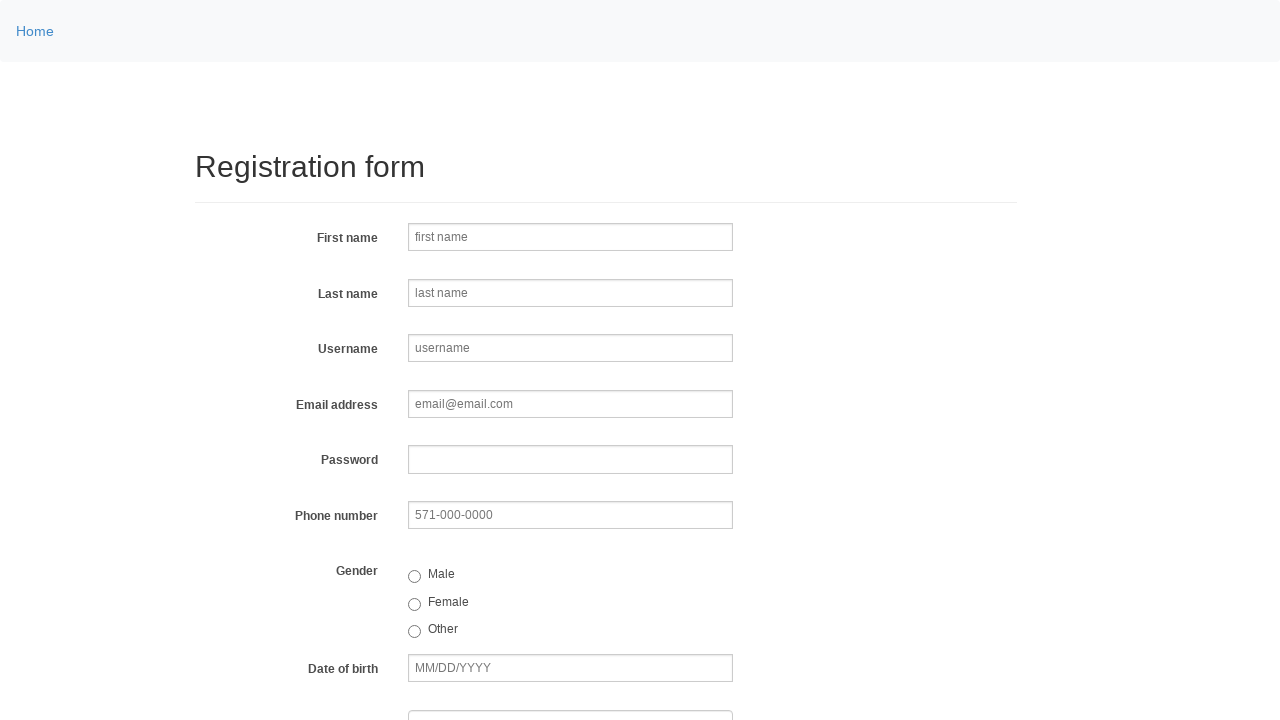

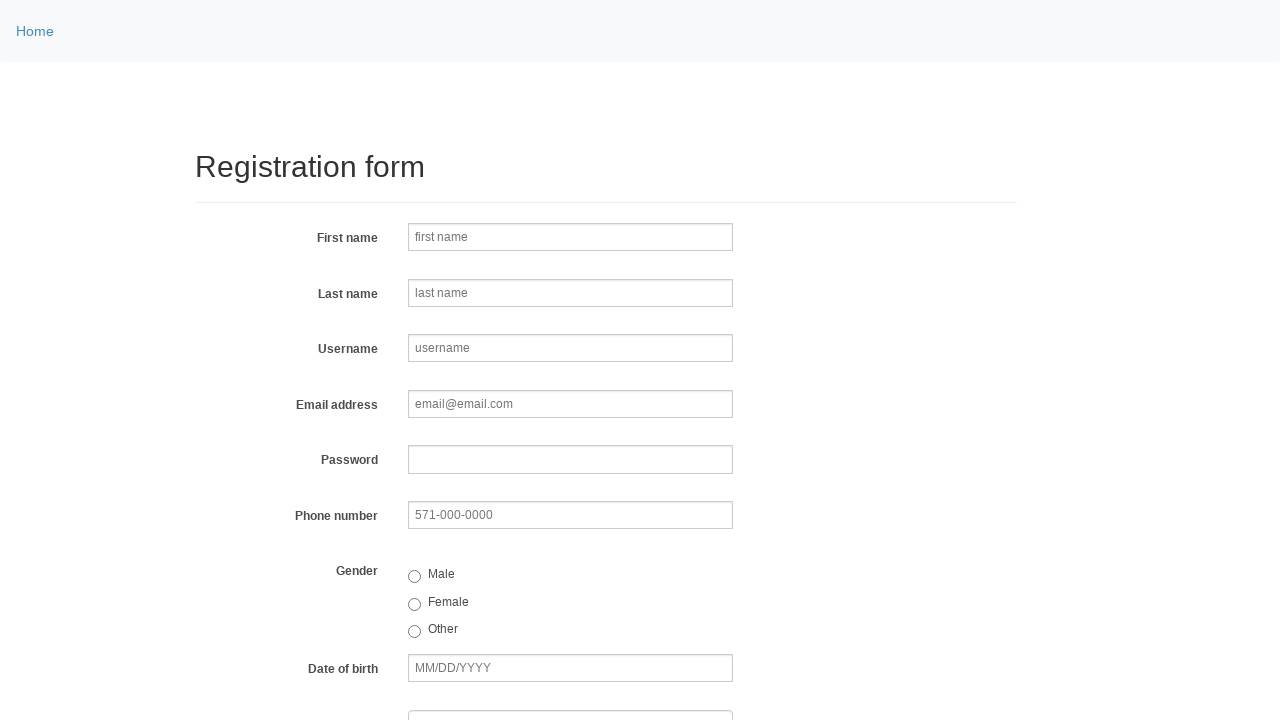